Tests website navigation using explicit waits by clicking on "Shop by Category" and then selecting a category from the navigation menu

Starting URL: https://ecommerce-playground.lambdatest.io/

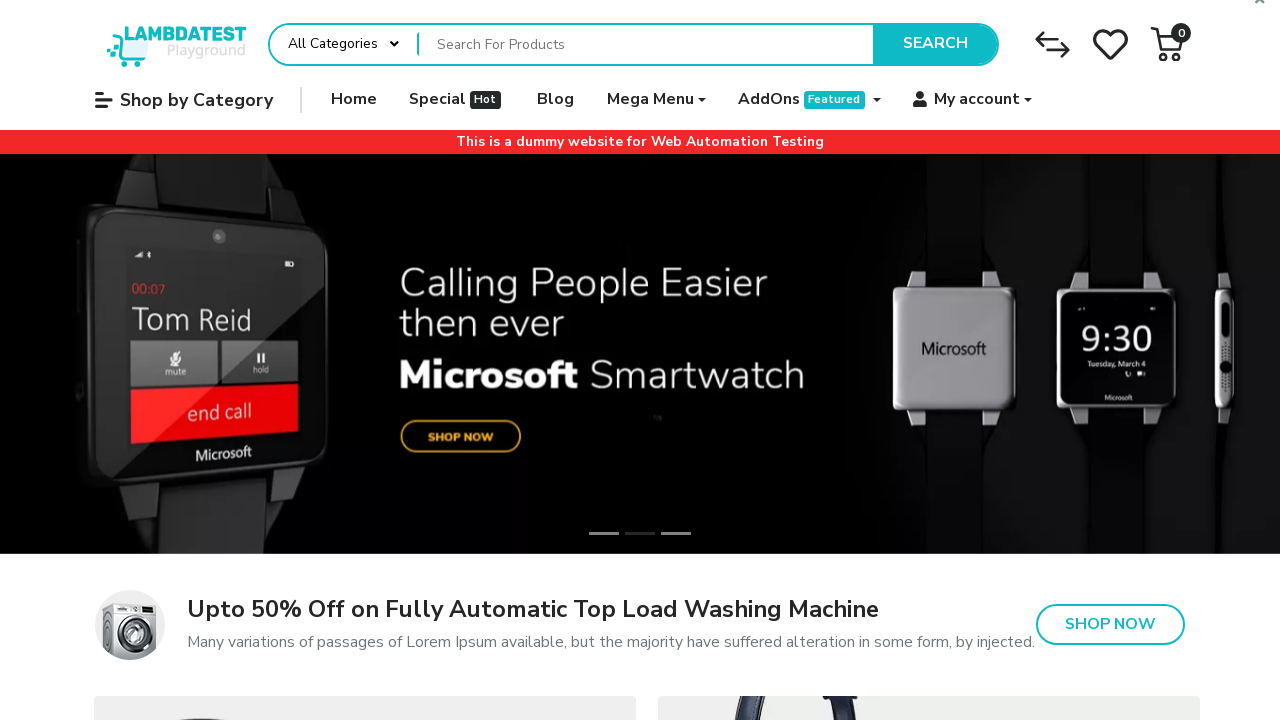

Waited for 'Shop by Category' link to become visible
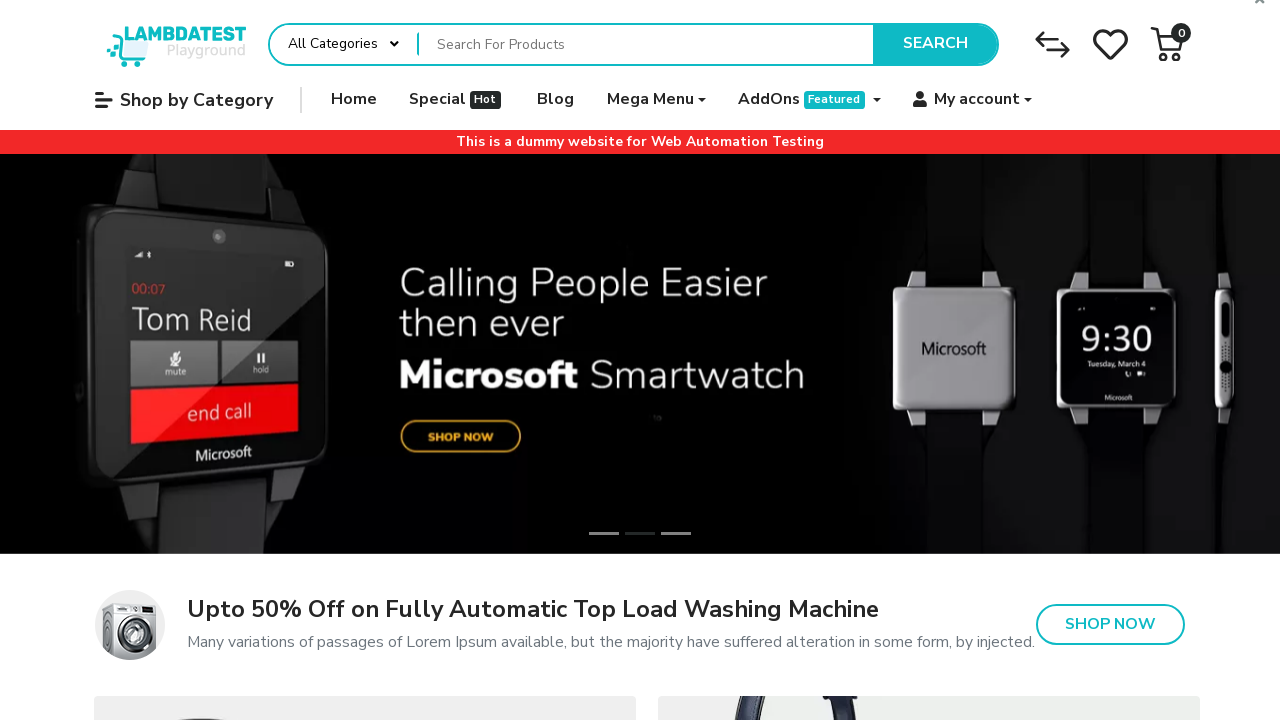

Clicked on 'Shop by Category' link at (184, 100) on text=Shop by Category
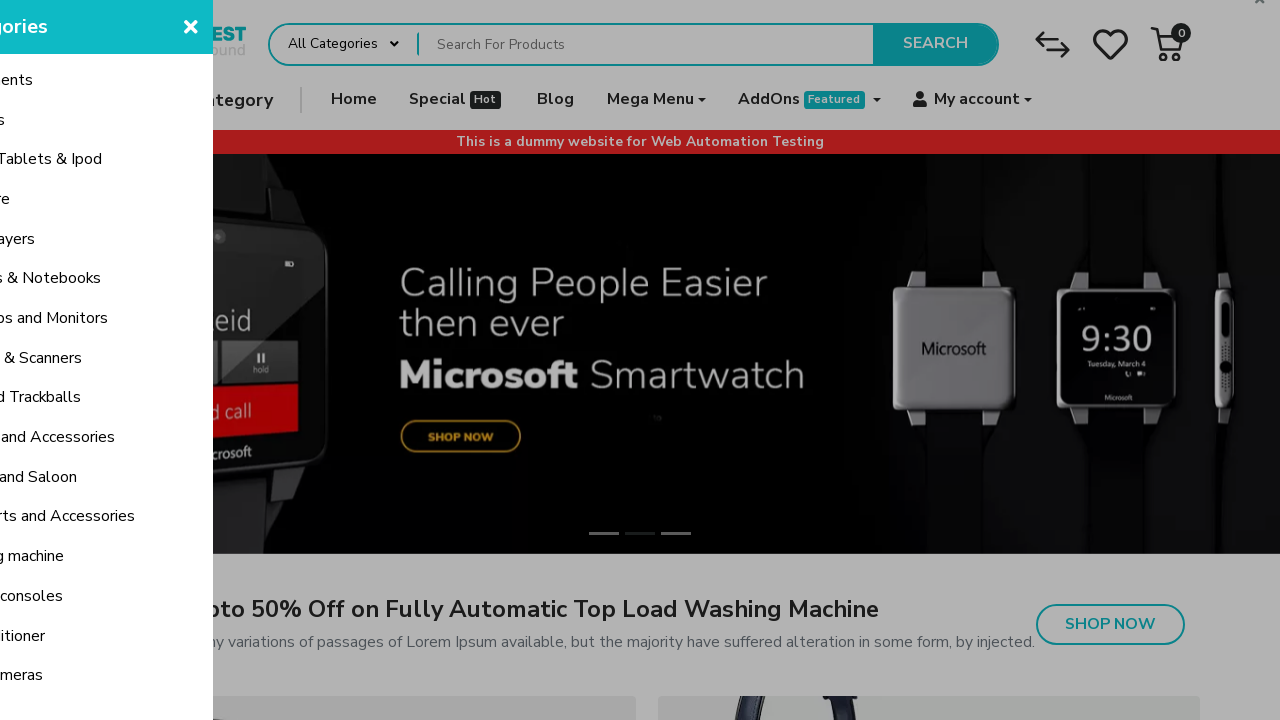

Waited for 5th category item in navigation menu to become visible
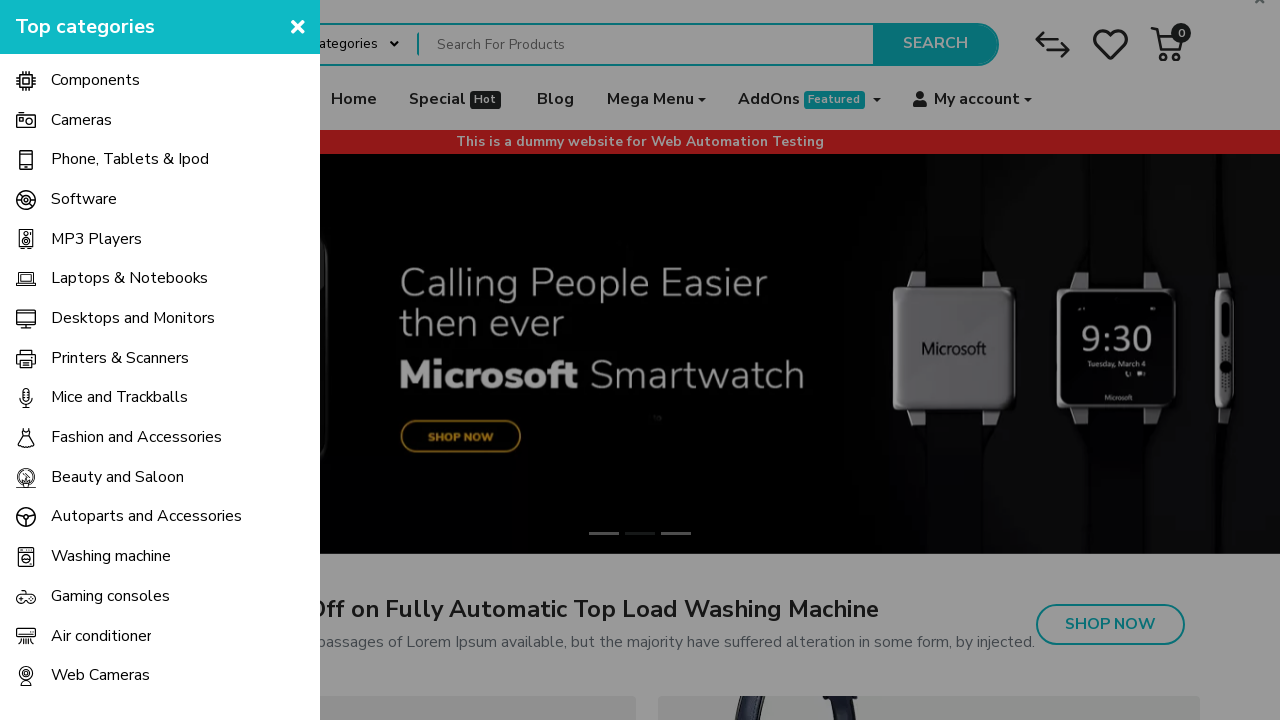

Clicked on 5th category item in navigation menu at (160, 239) on .entry-component .entry-widget nav.navbar ul li:nth-child(5) a
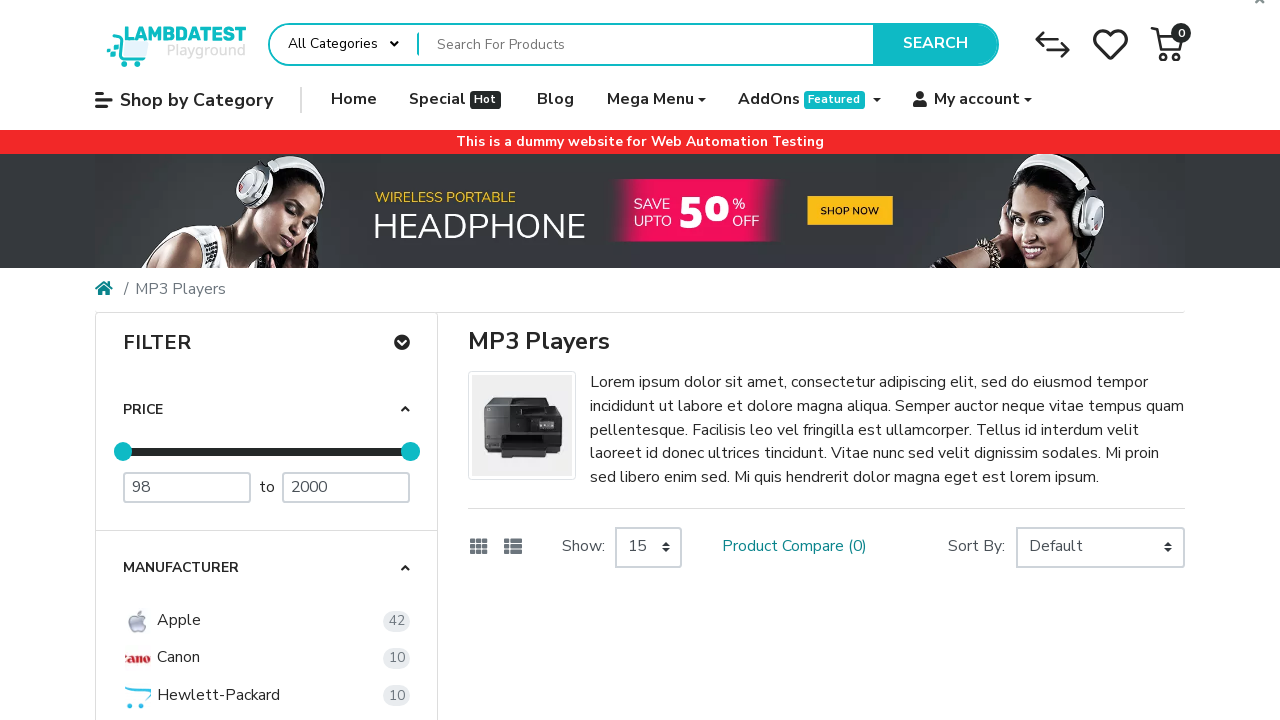

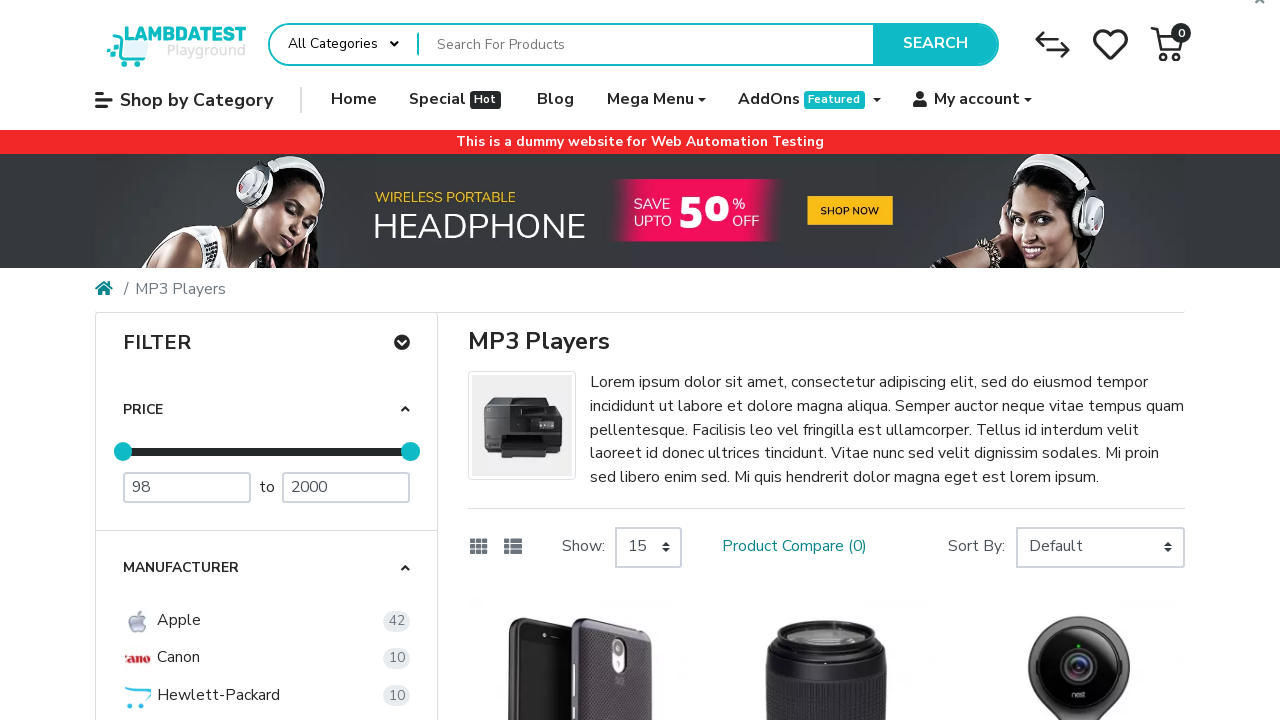